Opens multiple links ("Top Deals" and "Flight Booking") in new tabs

Starting URL: https://rahulshettyacademy.com/seleniumPractise/#/

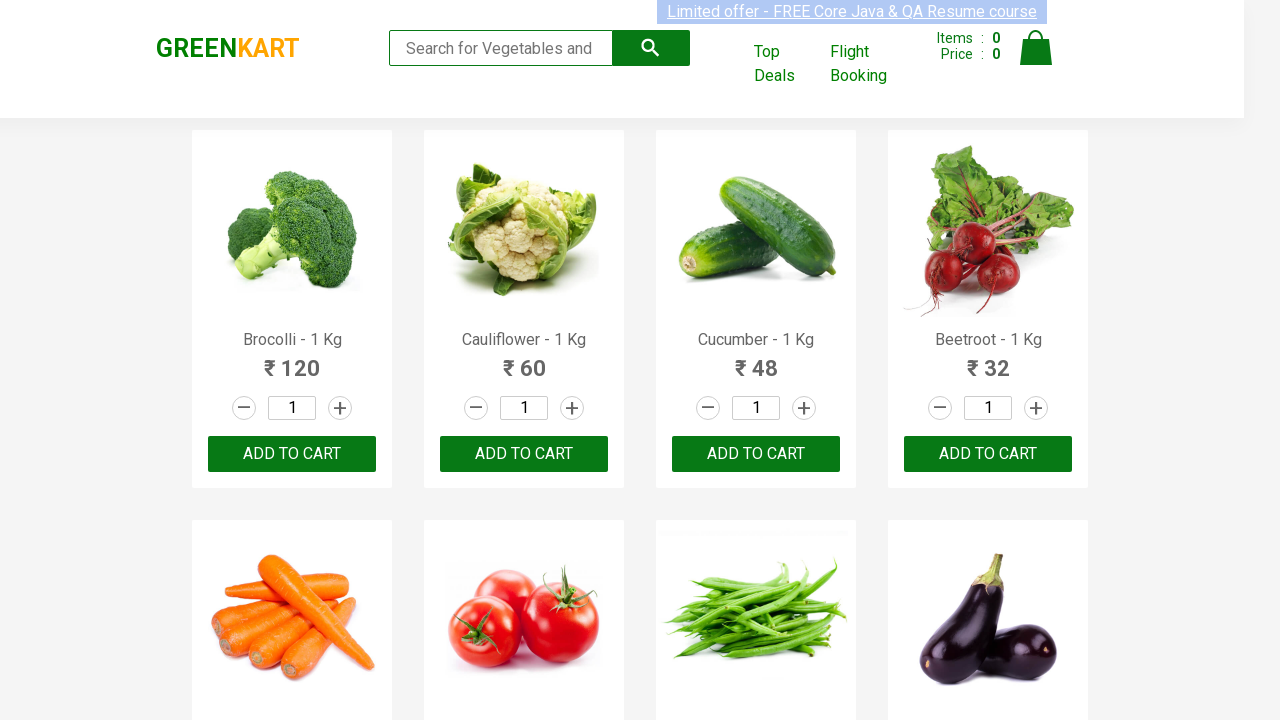

Waited 3 seconds for page elements to load
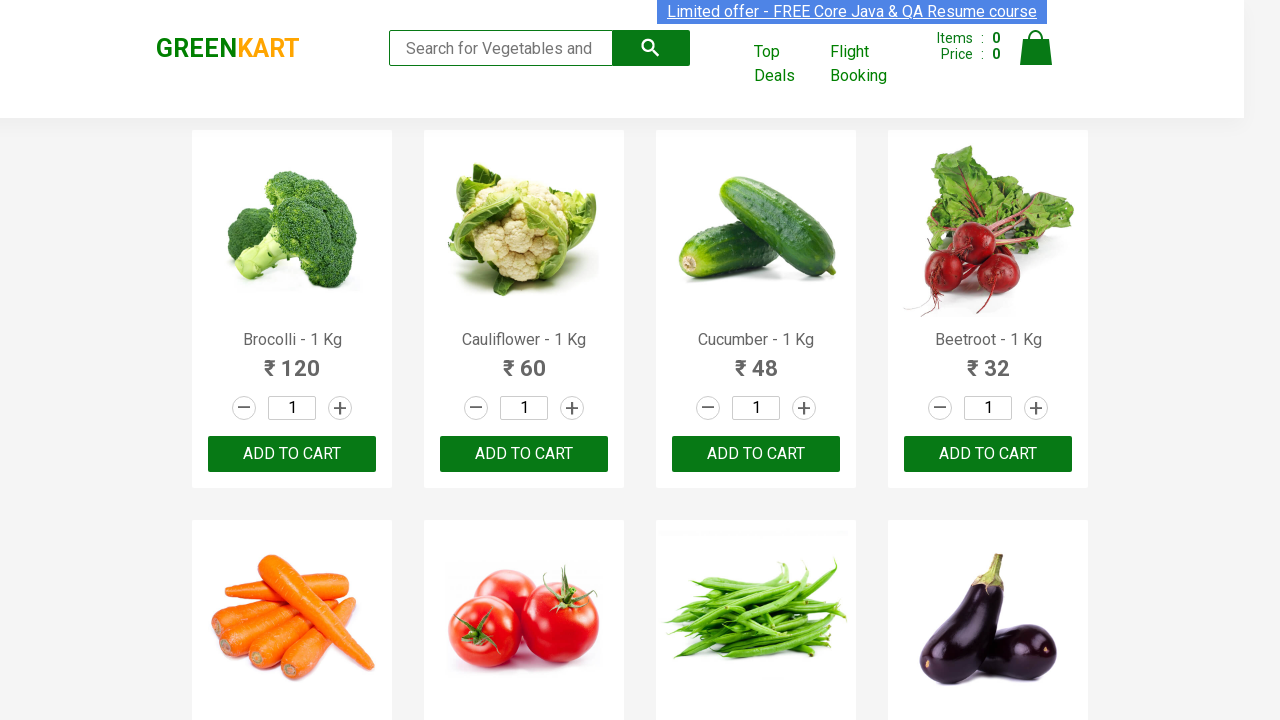

Opened 'Top Deals' link in new tab at (787, 64) on xpath=//a[text()='Top Deals']
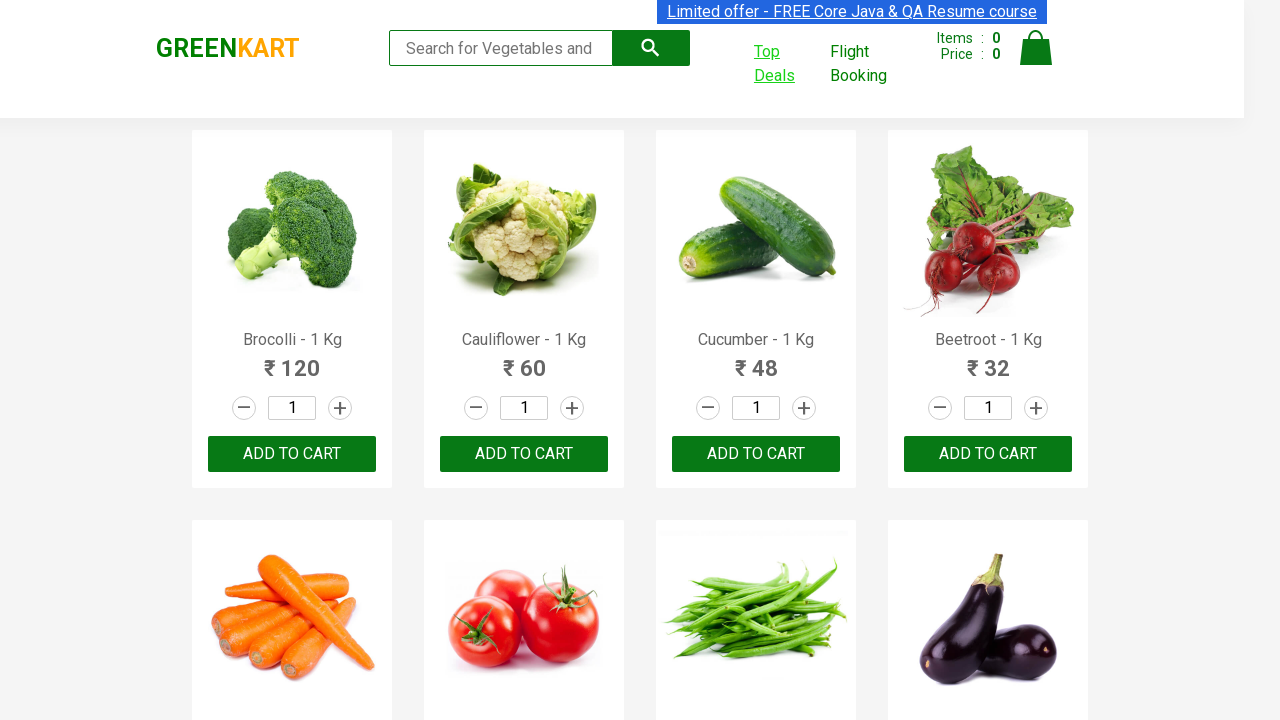

Opened 'Flight Booking' link in new tab at (876, 64) on xpath=//a[text()='Flight Booking']
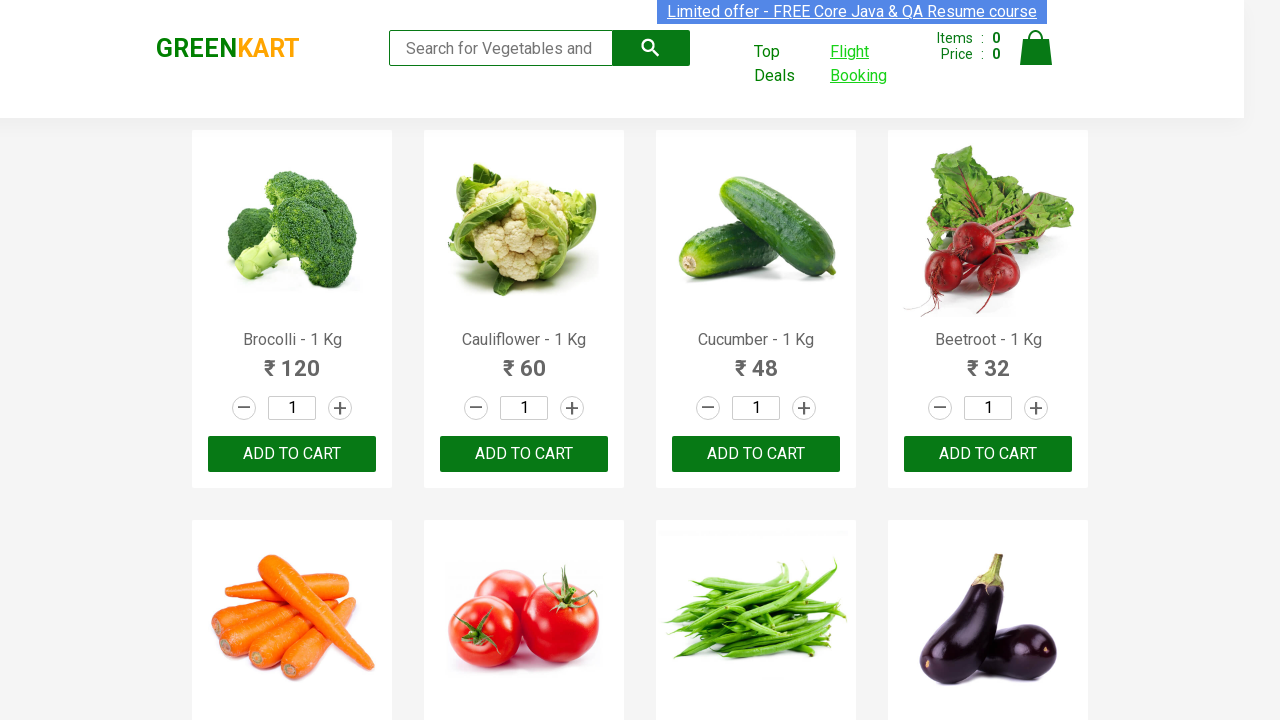

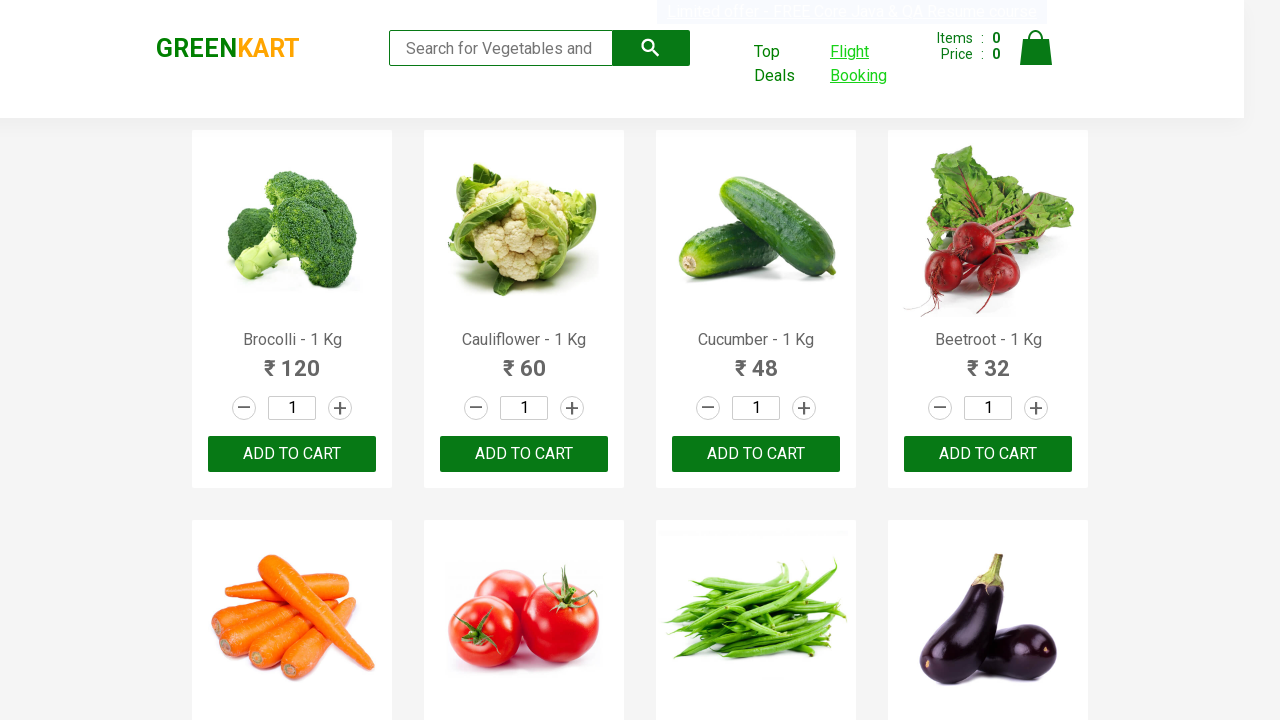